Tests special Playwright locators (getByLabel, getByRole, getByPlaceholder) by interacting with form elements and navigating to shop section

Starting URL: https://rahulshettyacademy.com/angularpractice

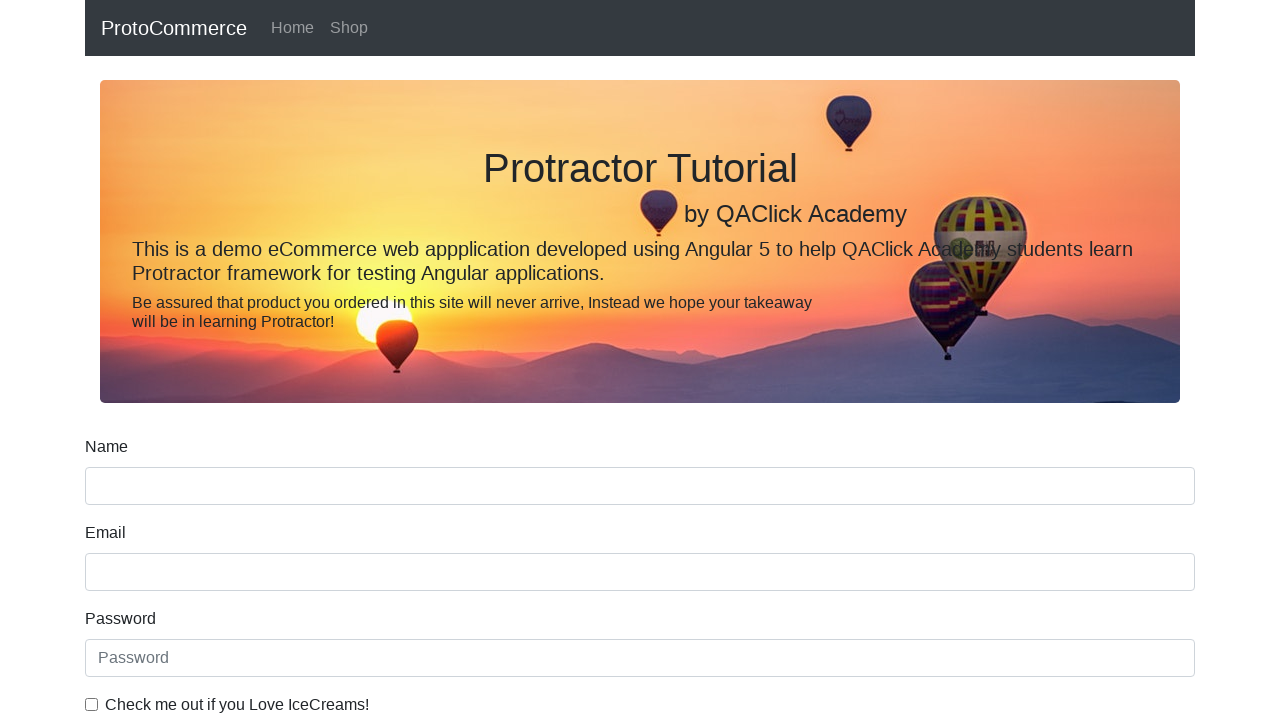

Clicked ice cream checkbox using label locator at (92, 704) on internal:label="Check me out if you Love IceCreams!"i
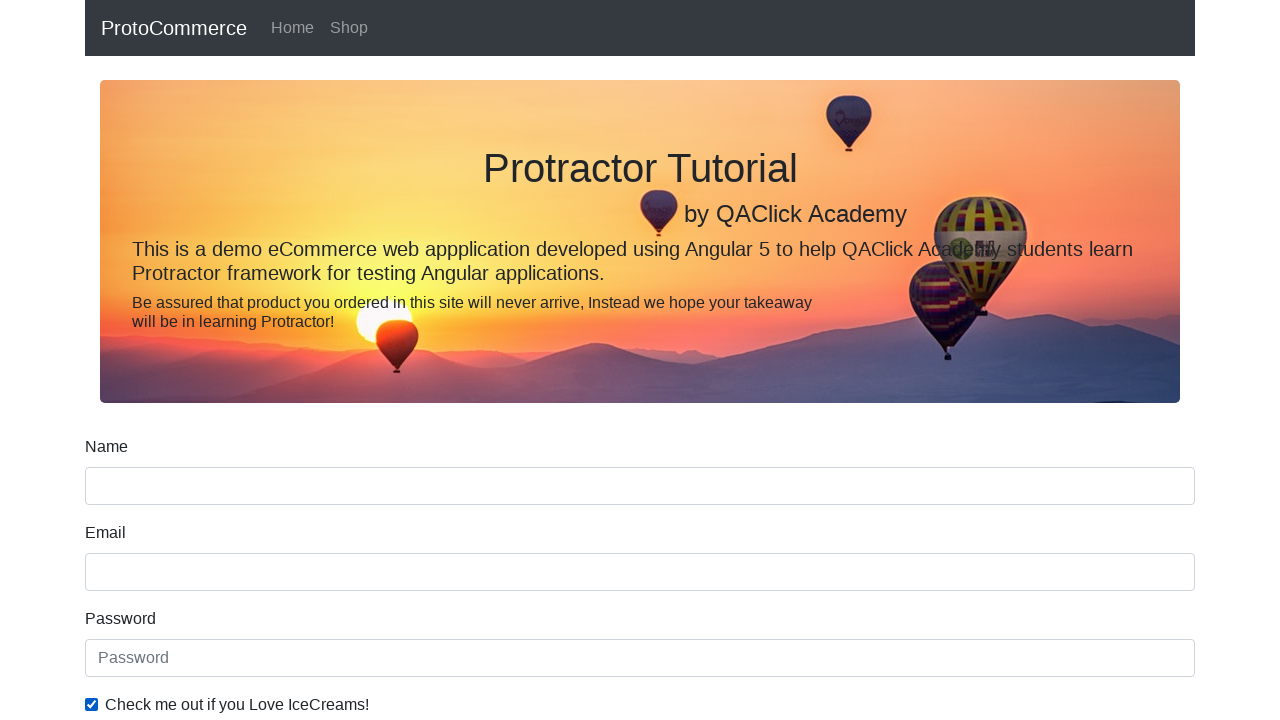

Checked 'Employed' radio button using label locator at (326, 360) on internal:label="Employed"i
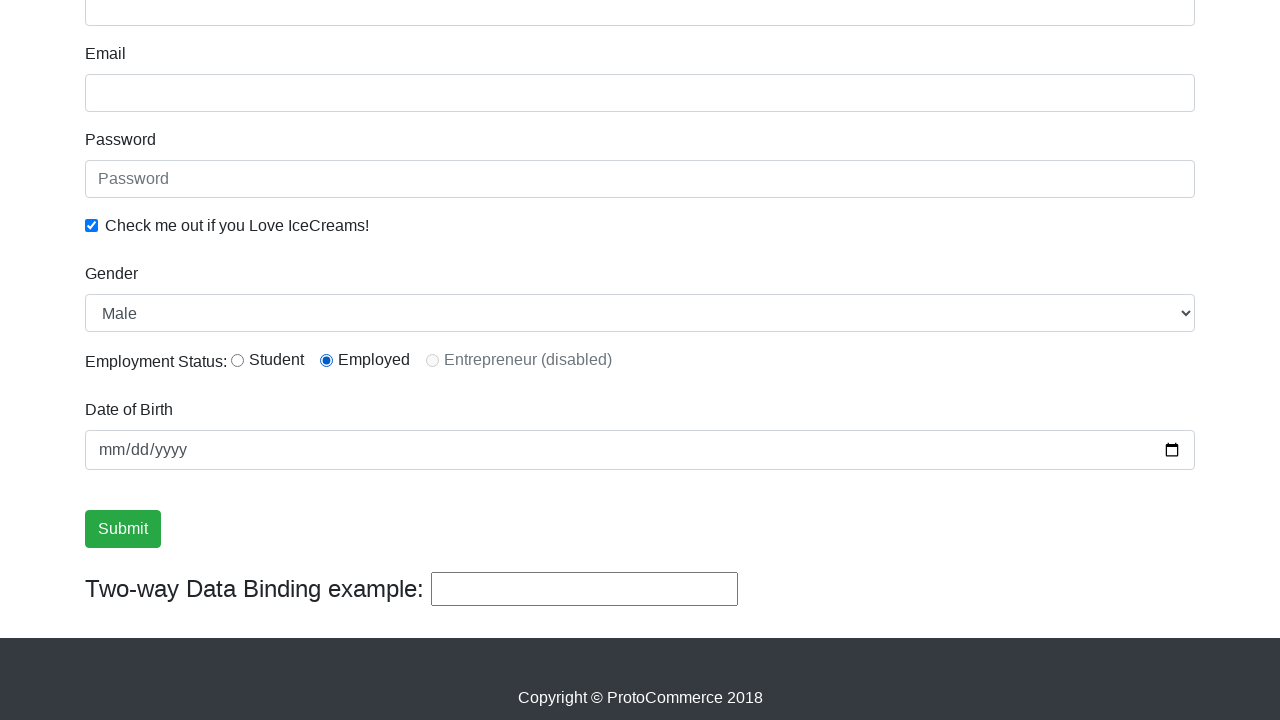

Selected 'Female' from gender dropdown using label locator on internal:label="Gender"i
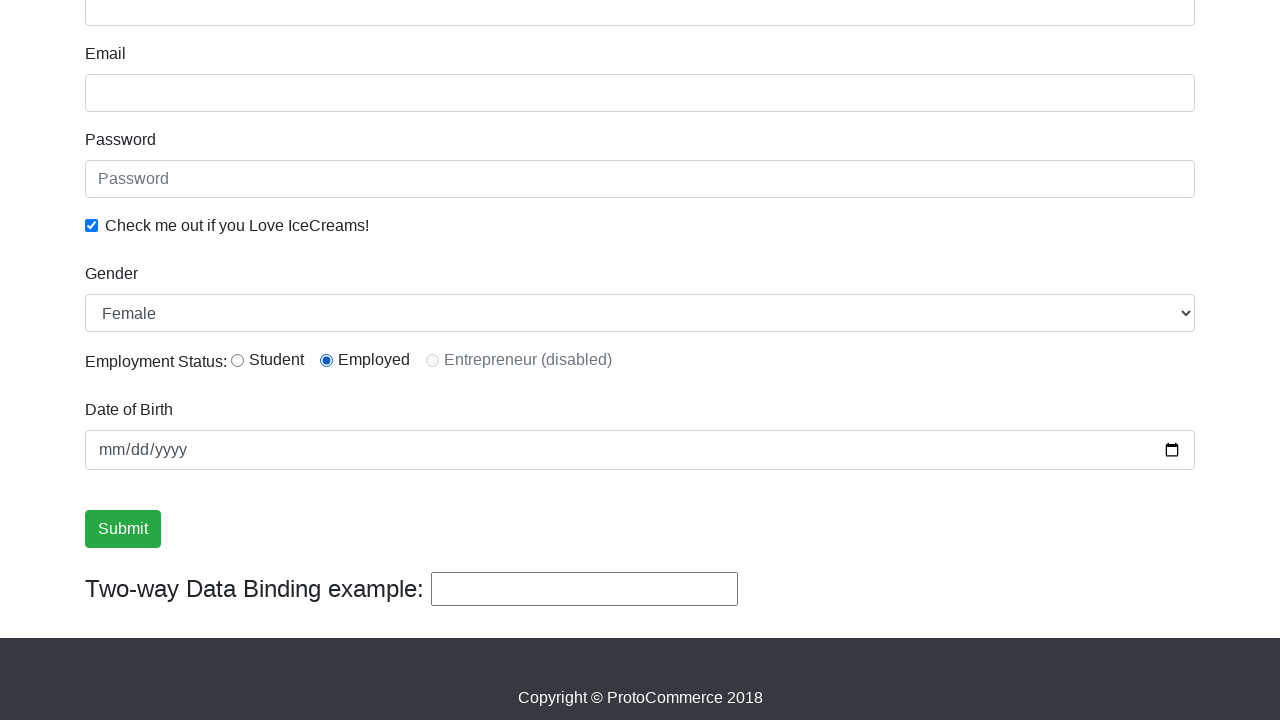

Clicked password field using placeholder locator at (640, 179) on internal:attr=[placeholder="Password"i]
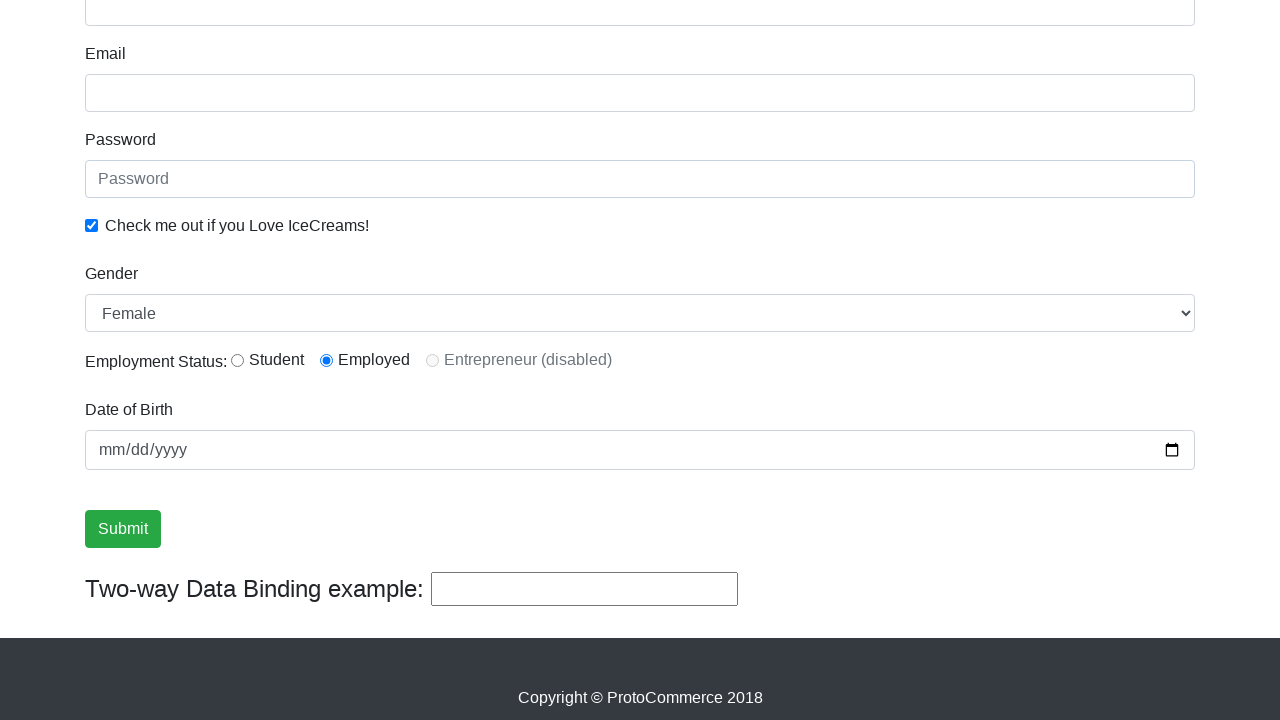

Clicked Submit button using role locator at (123, 529) on internal:role=button[name="Submit"i]
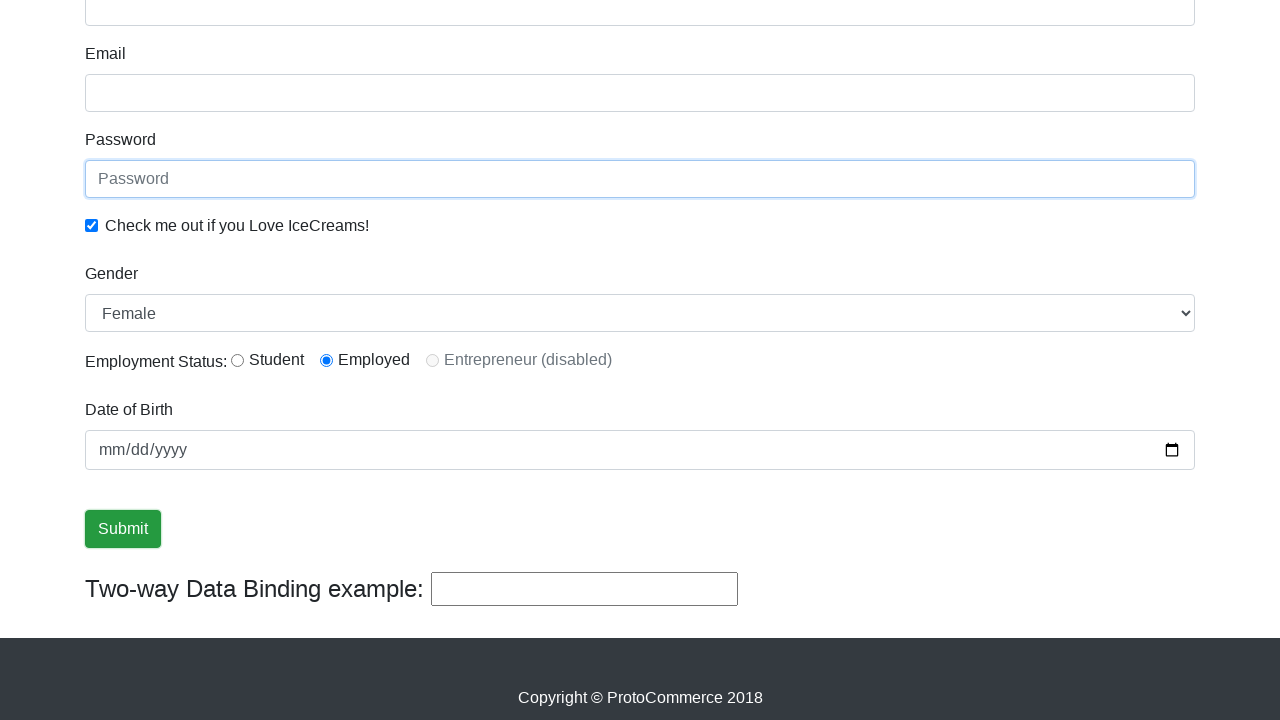

Navigated to Shop section using role locator at (349, 28) on internal:role=link[name="Shop"i]
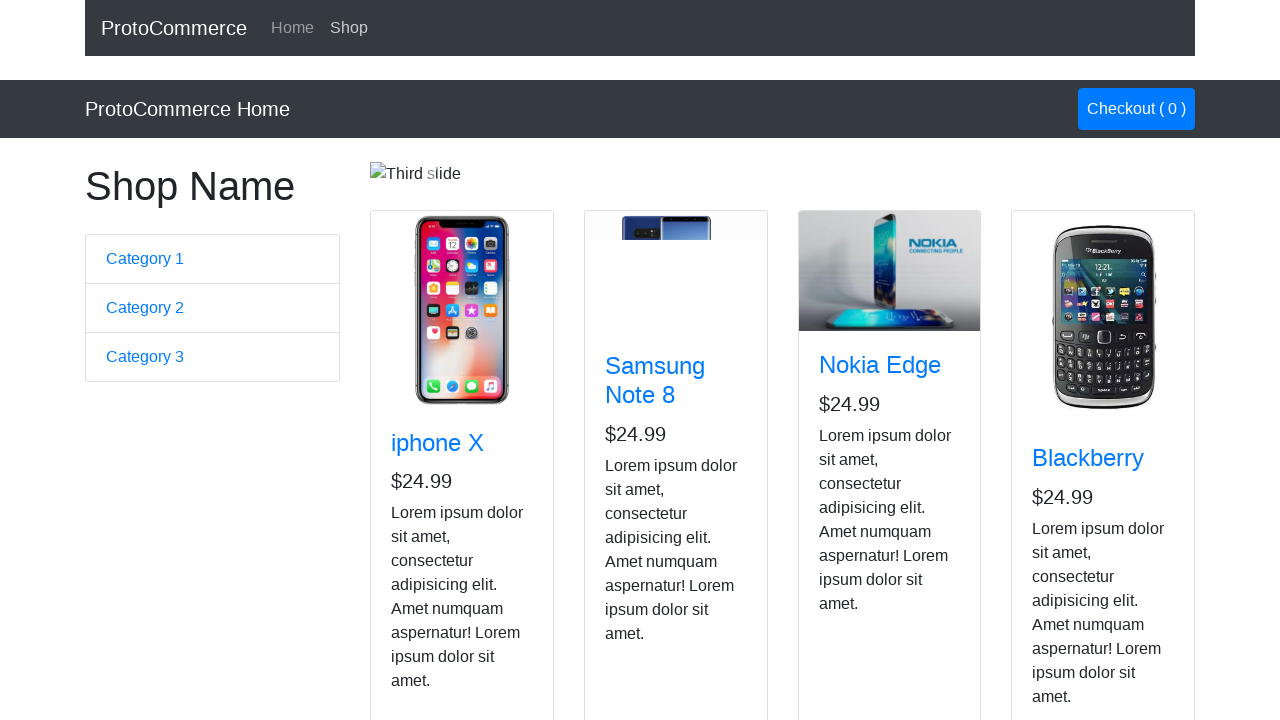

Clicked Add to Cart button for Nokia Edge product at (854, 528) on app-card >> internal:has-text="Nokia Edge"i >> internal:role=button
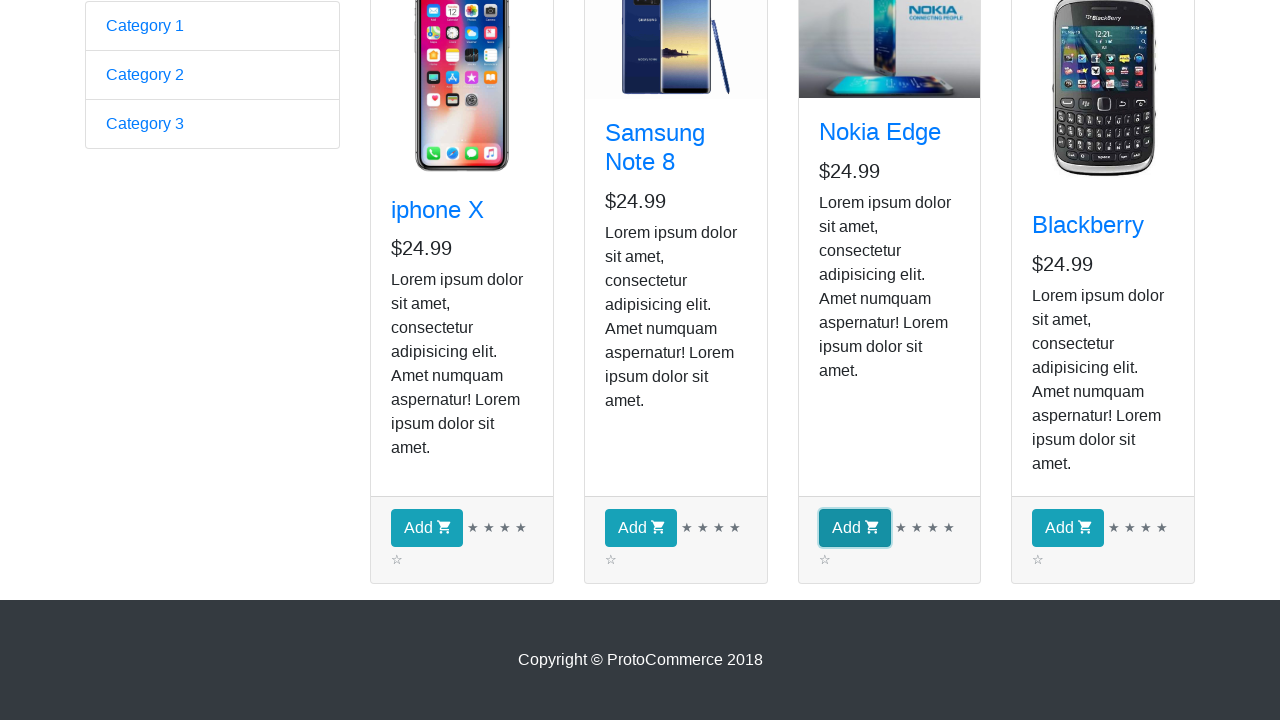

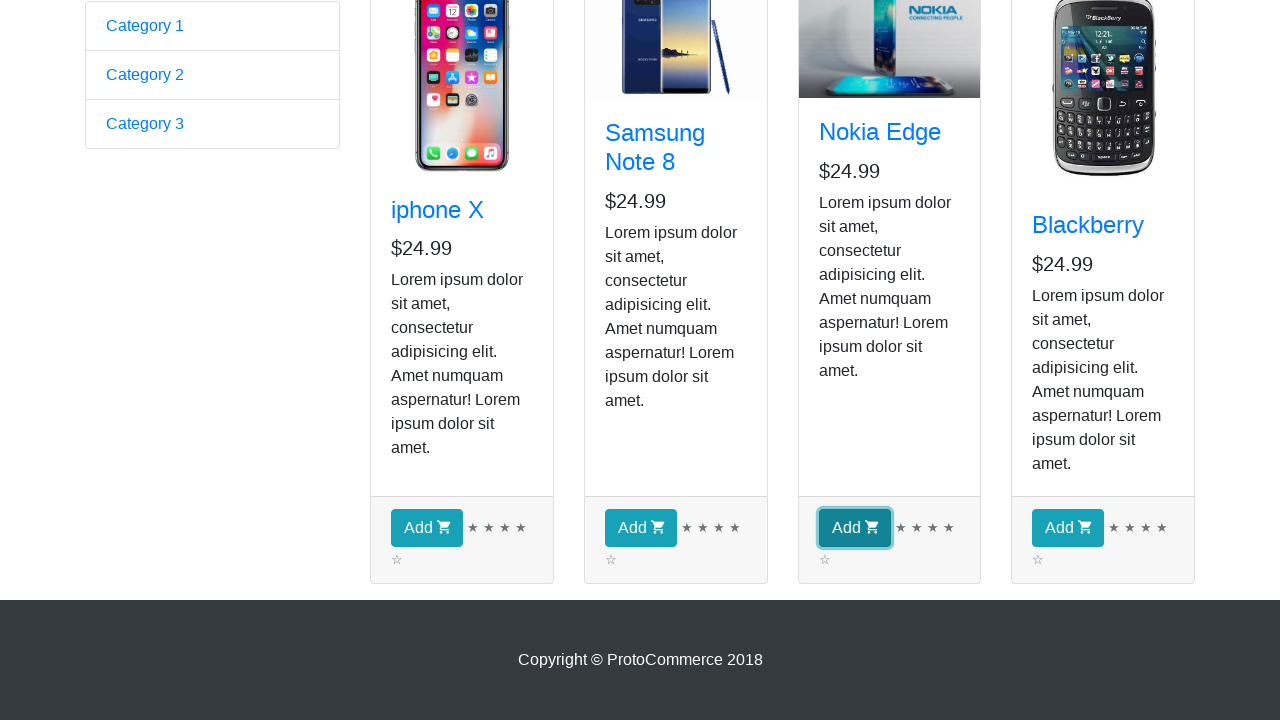